Tests navigation through Elements section to Links page and verifies the home page link opens in a new tab

Starting URL: https://demoqa.com/

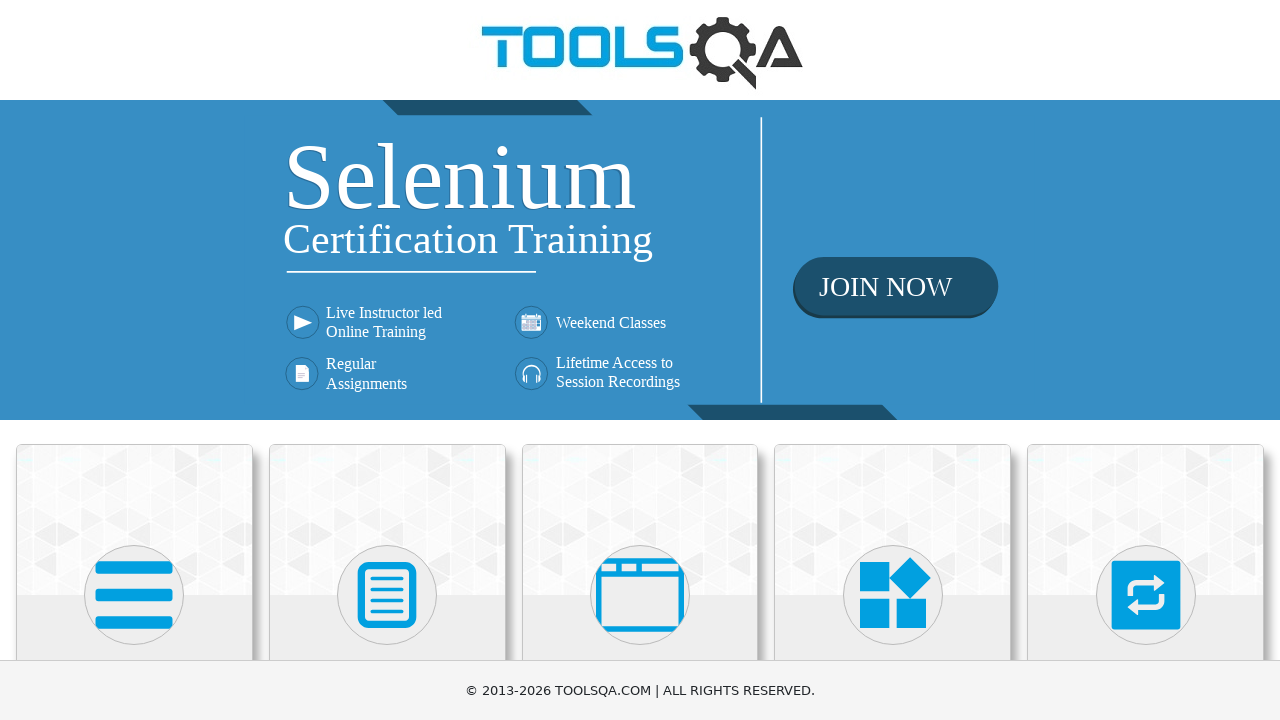

Clicked on Elements card at (134, 520) on div.category-cards div:first-child
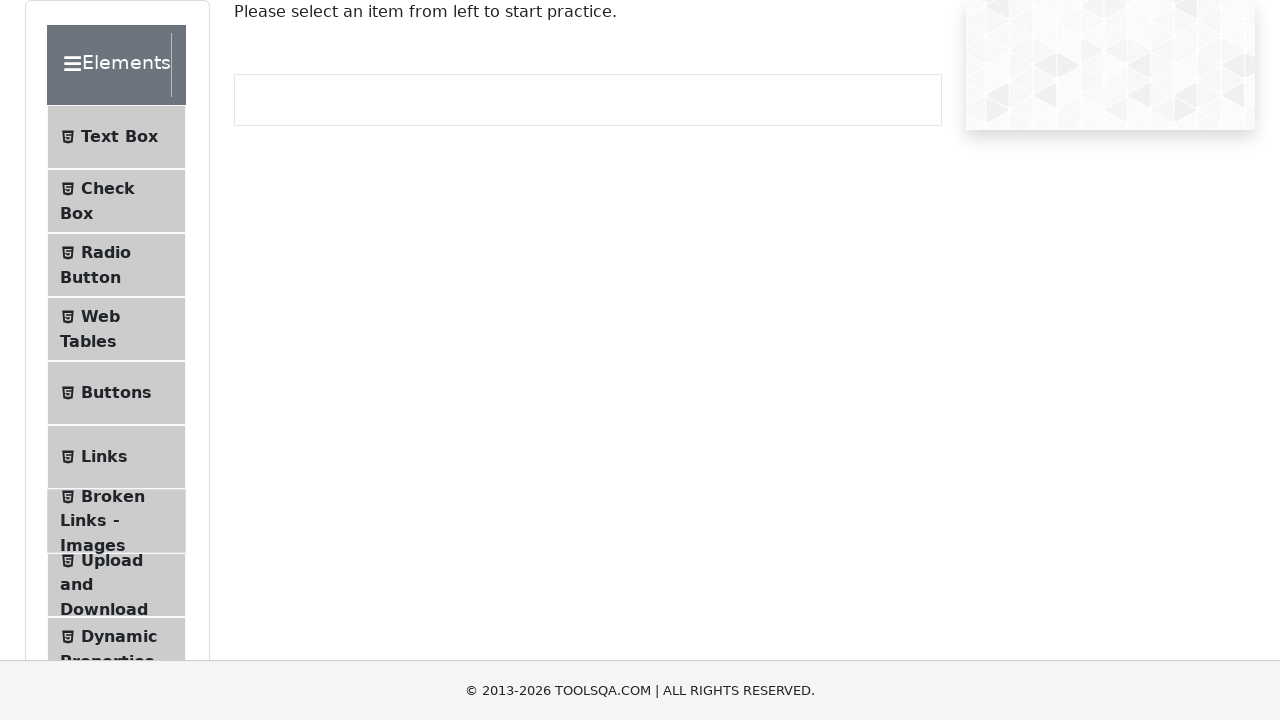

Clicked on Links menu item at (116, 457) on li#item-5
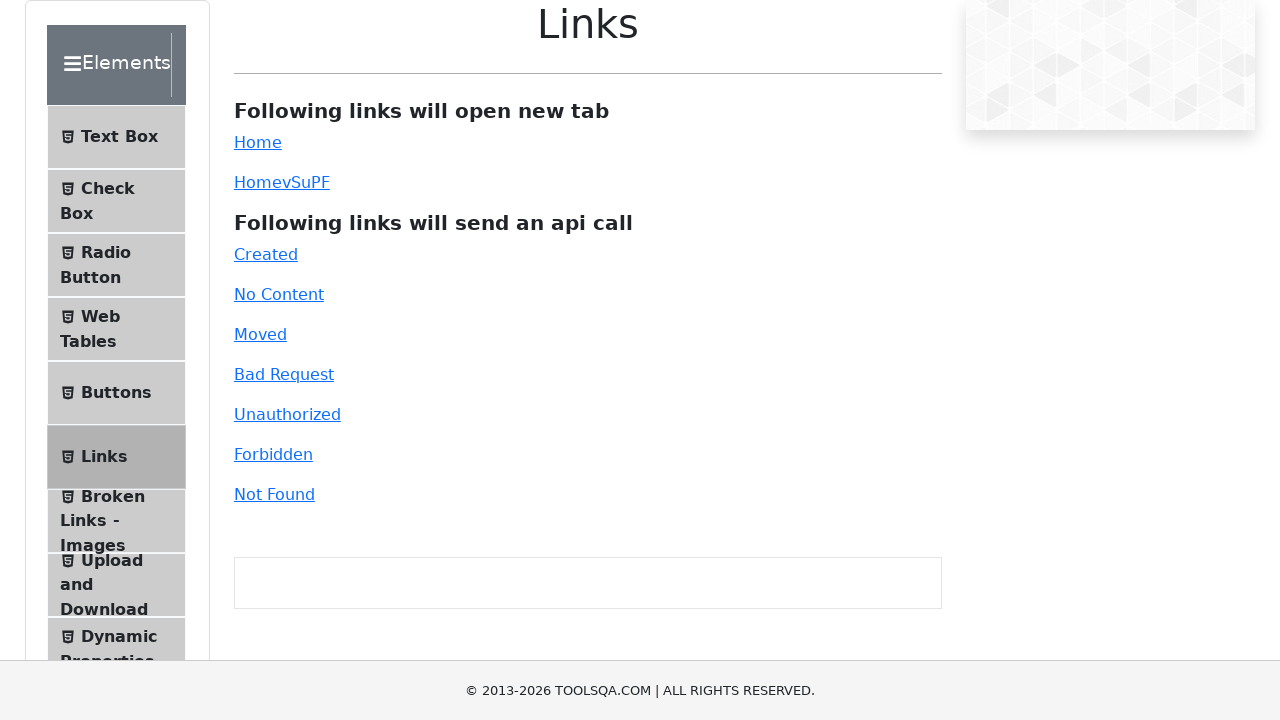

Clicked on simple home page link, new tab opened at (258, 142) on a#simpleLink
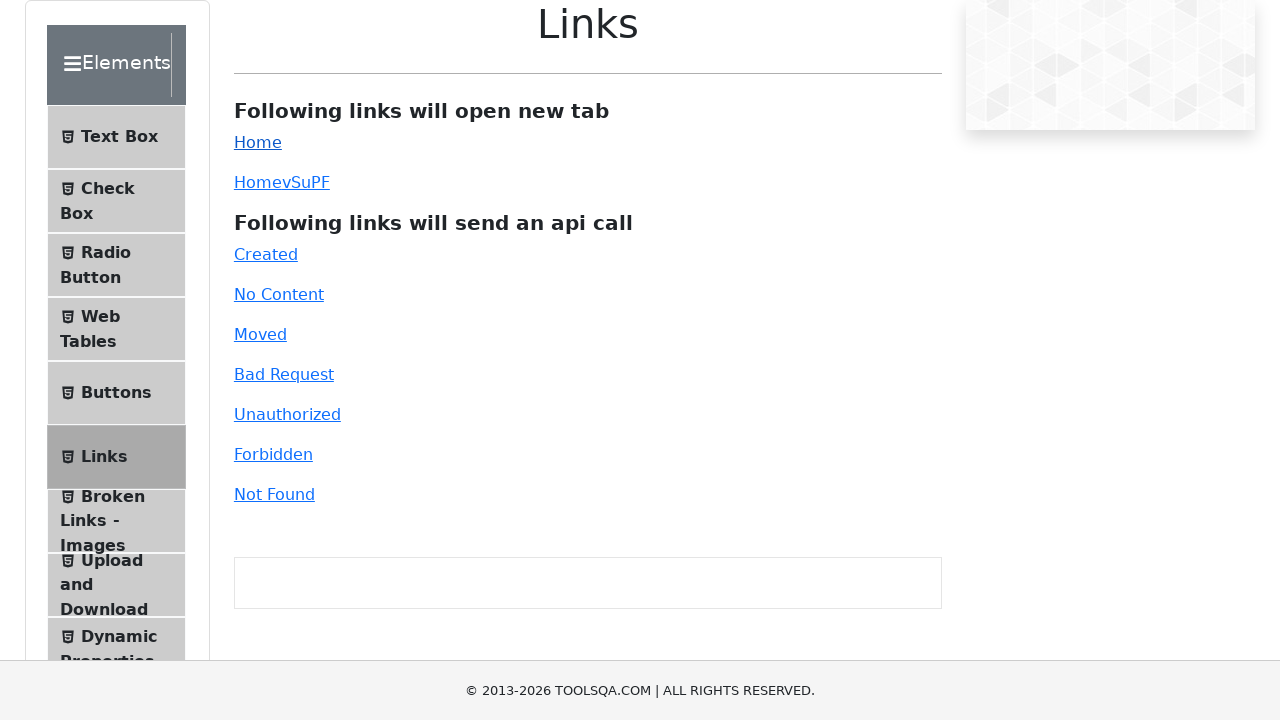

New tab loaded and ready
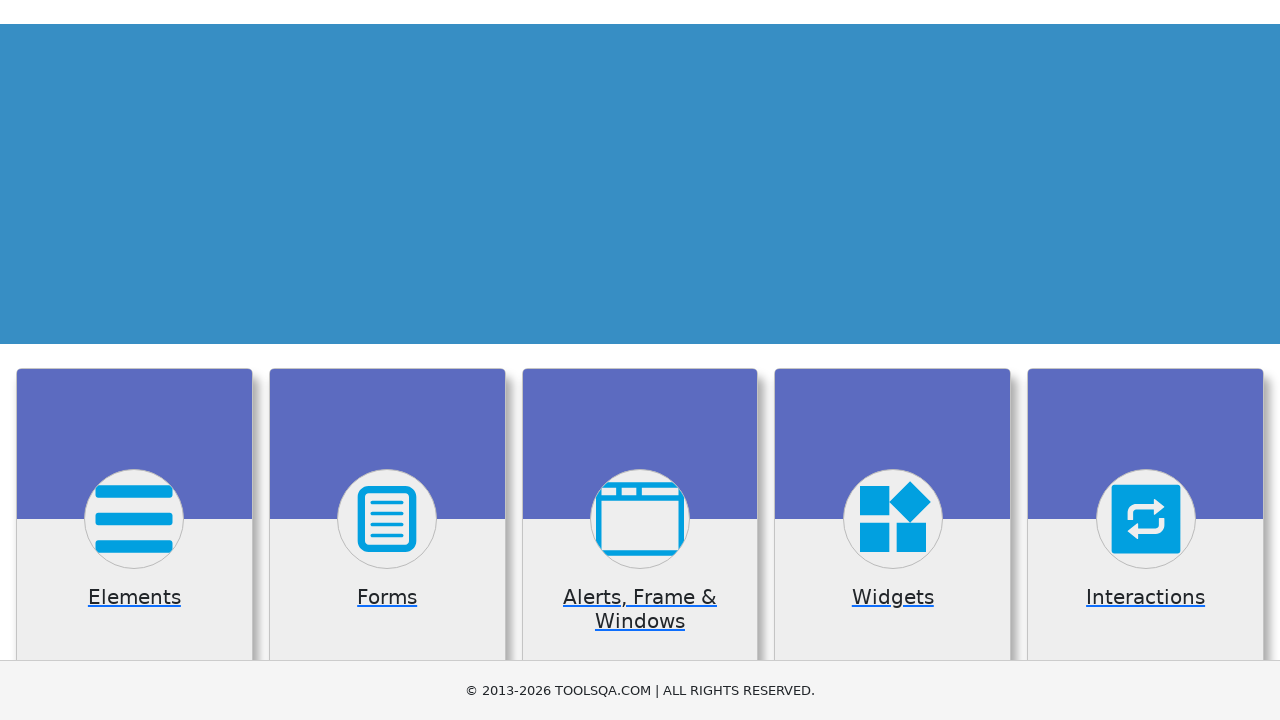

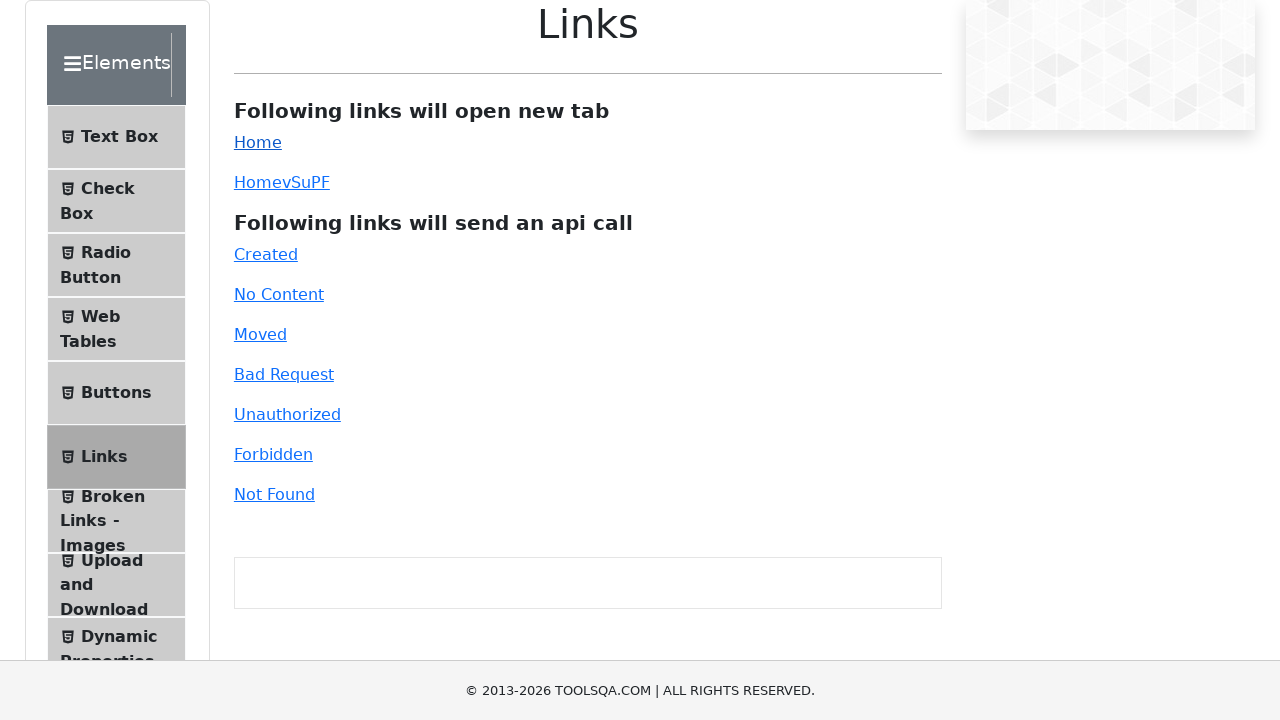